Tests that the Clear completed button displays correct text after completing an item

Starting URL: https://demo.playwright.dev/todomvc

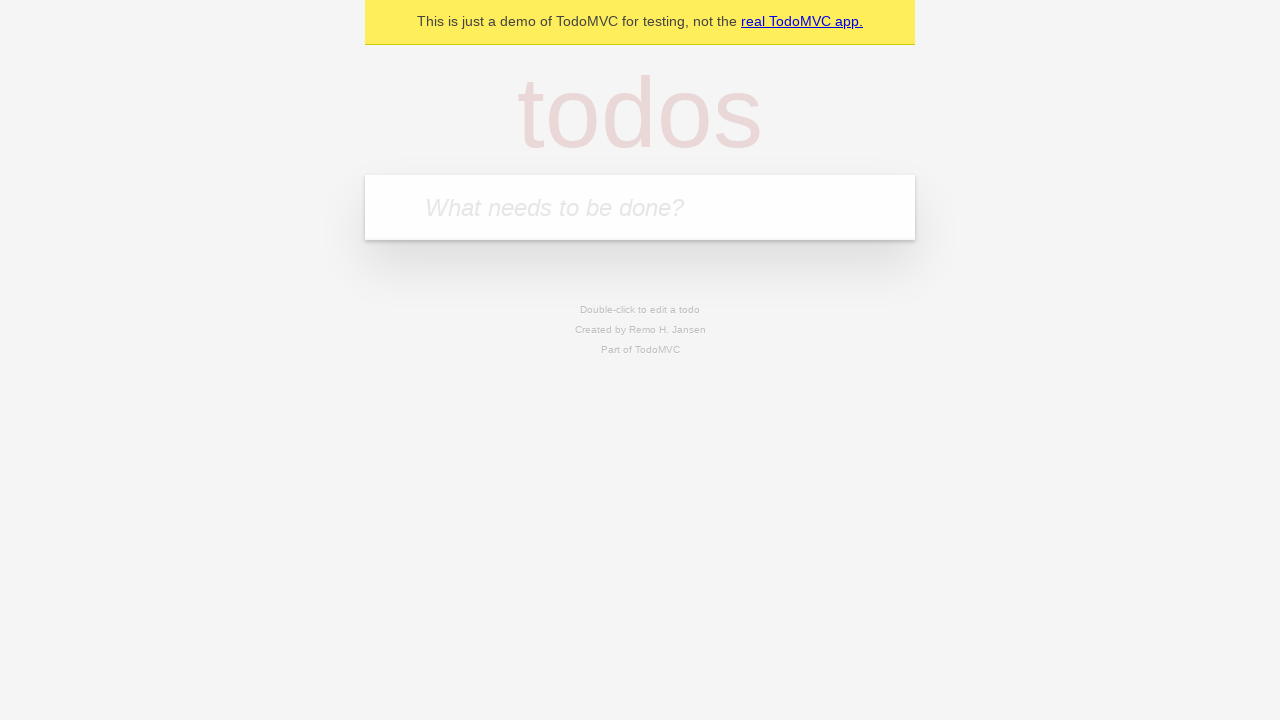

Filled todo input with 'buy some cheese' on internal:attr=[placeholder="What needs to be done?"i]
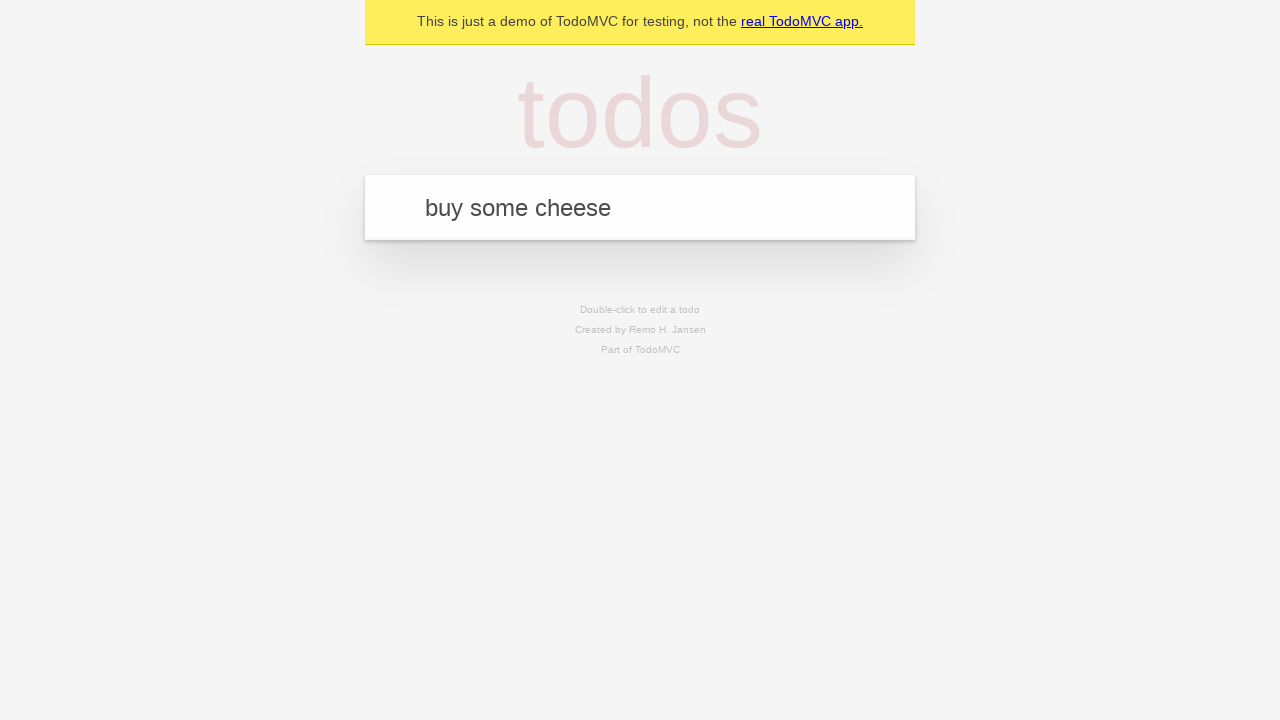

Pressed Enter to add first todo on internal:attr=[placeholder="What needs to be done?"i]
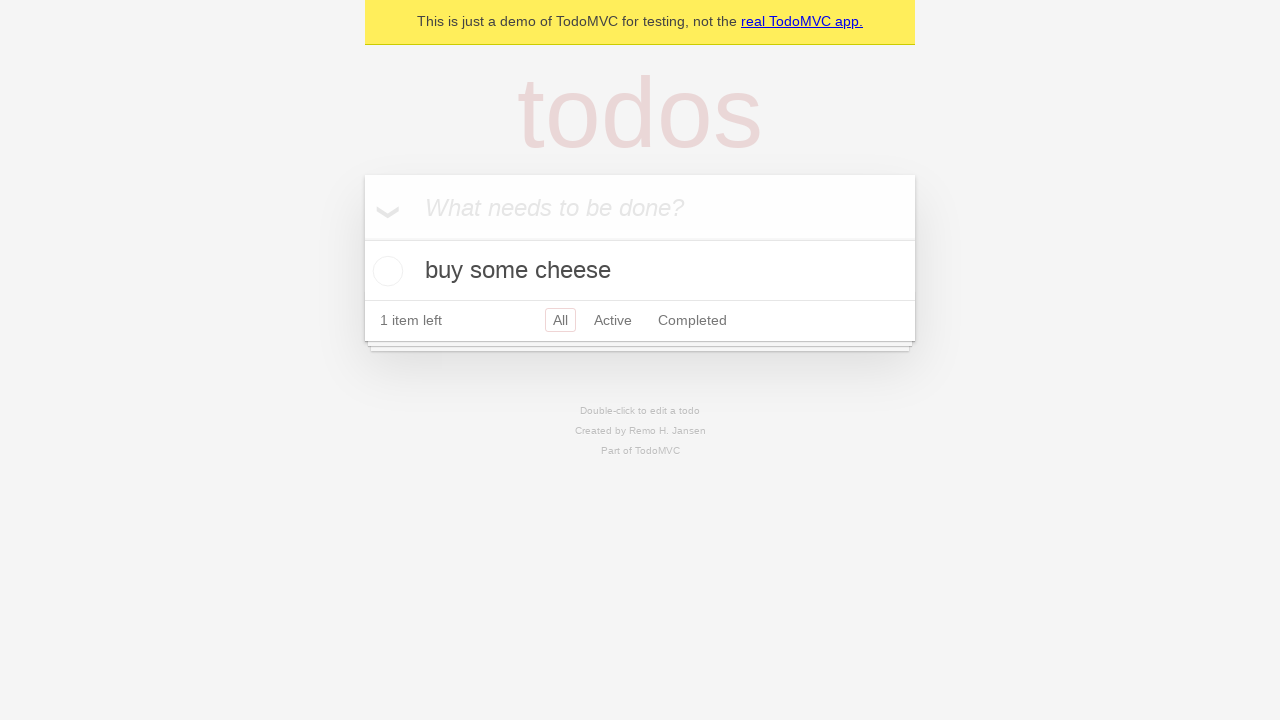

Filled todo input with 'feed the cat' on internal:attr=[placeholder="What needs to be done?"i]
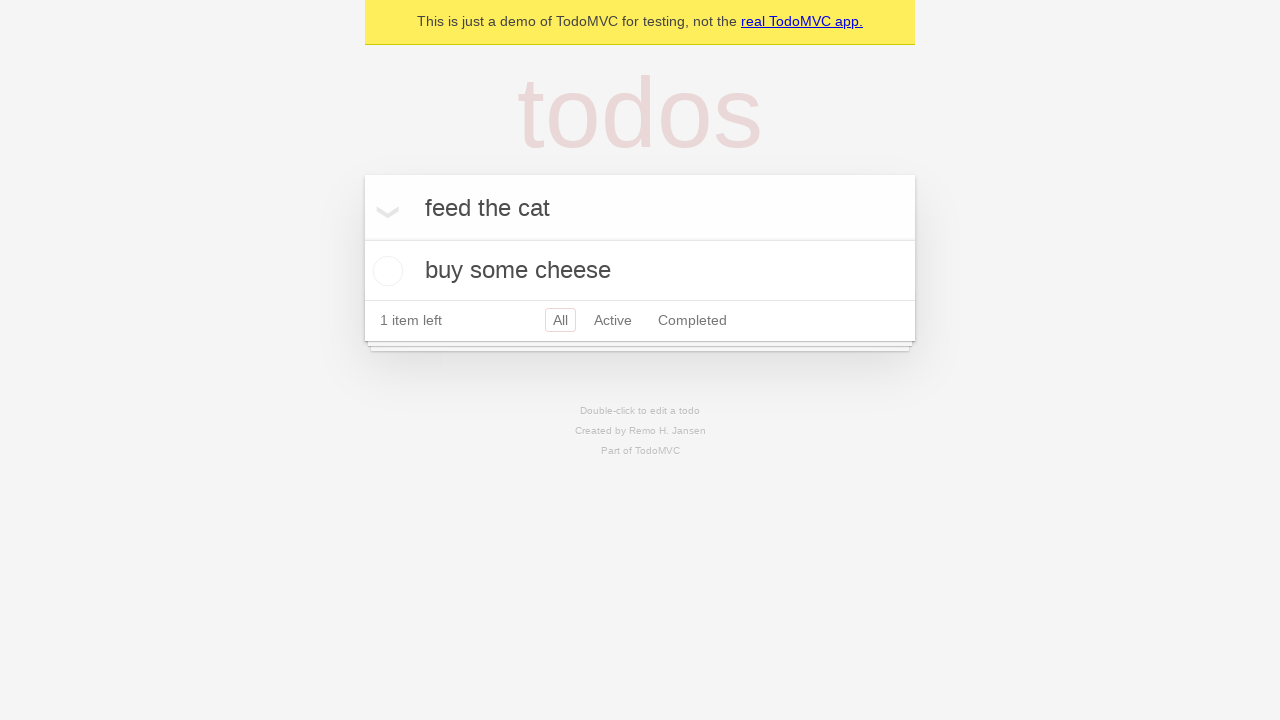

Pressed Enter to add second todo on internal:attr=[placeholder="What needs to be done?"i]
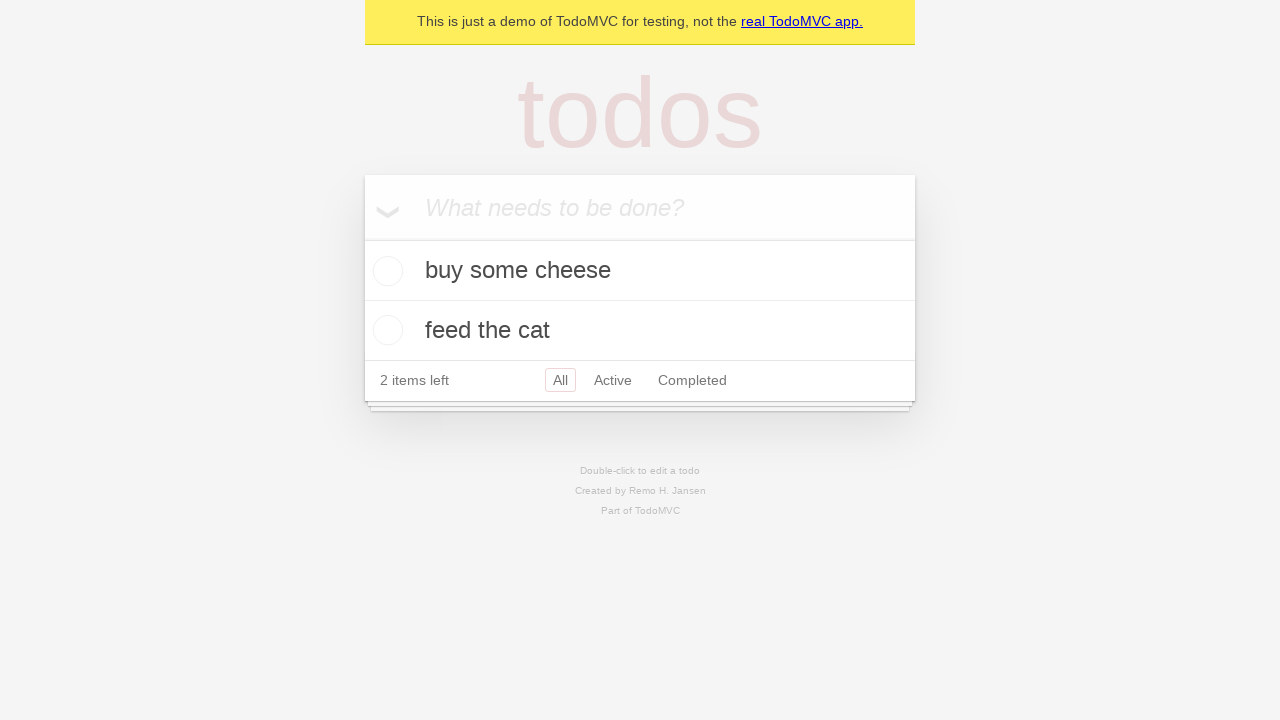

Filled todo input with 'book a doctors appointment' on internal:attr=[placeholder="What needs to be done?"i]
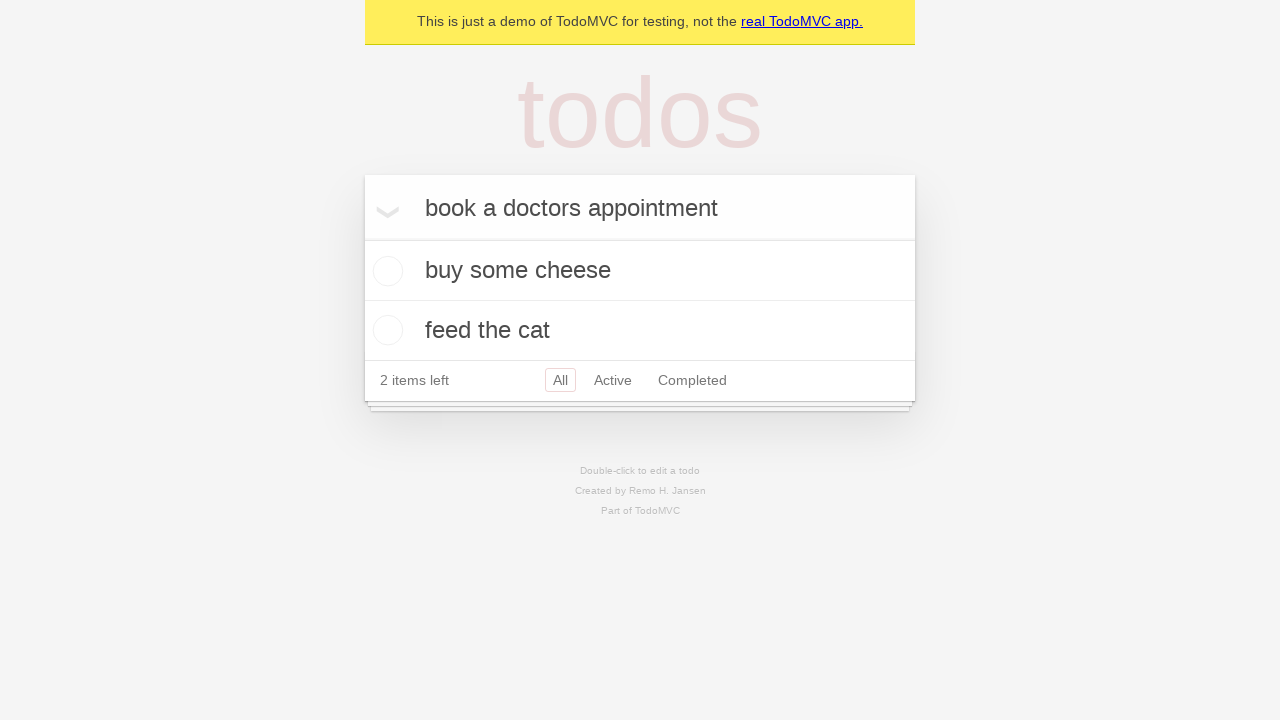

Pressed Enter to add third todo on internal:attr=[placeholder="What needs to be done?"i]
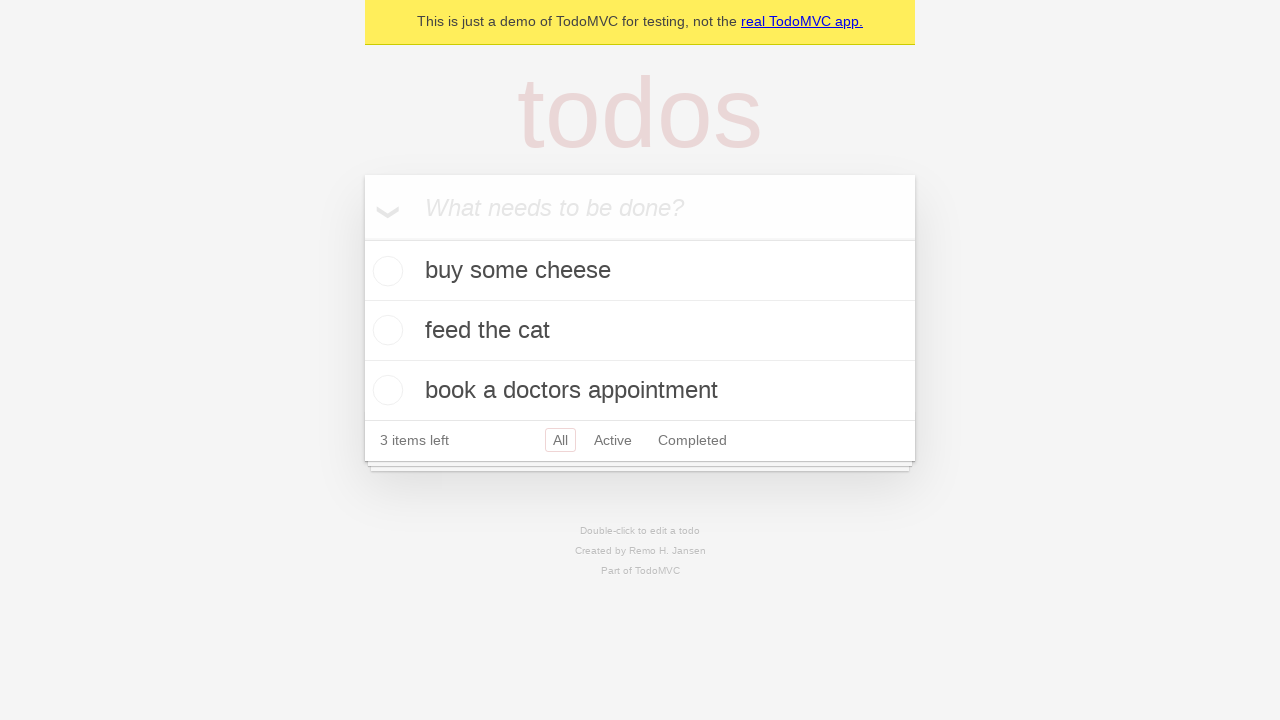

Checked the first todo item as completed at (385, 271) on .todo-list li .toggle >> nth=0
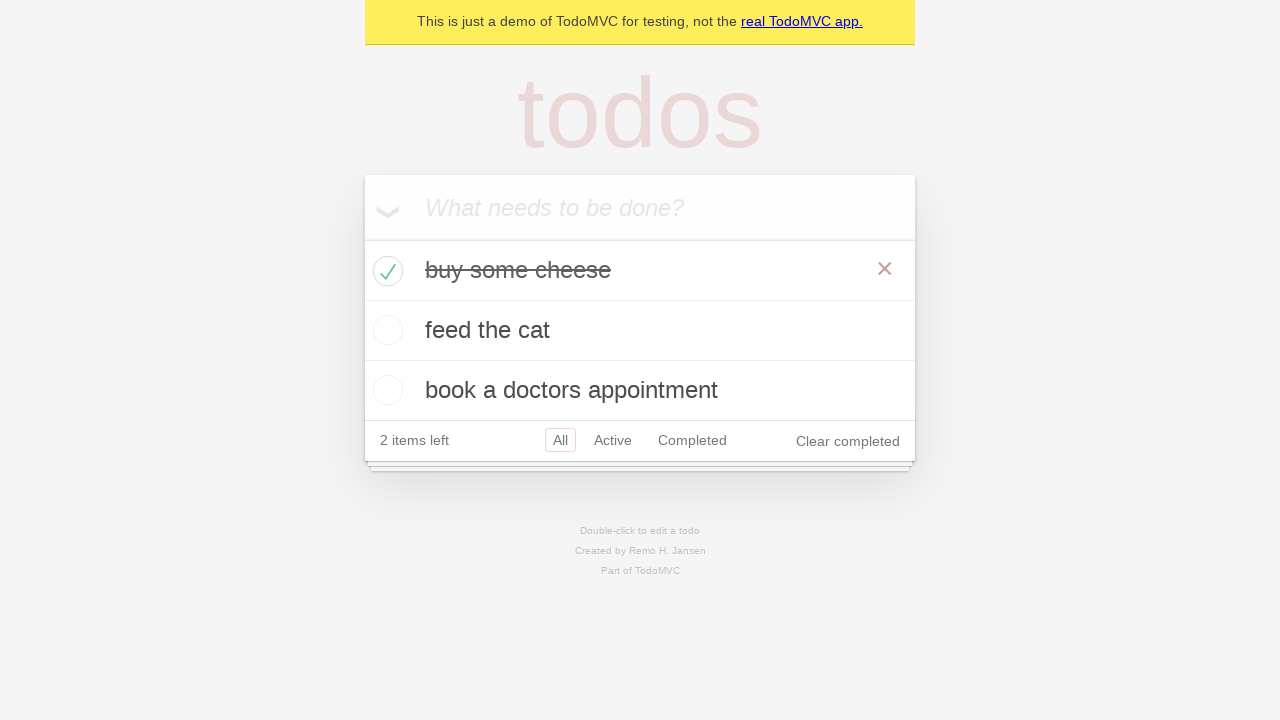

Clear completed button appeared after marking item as done
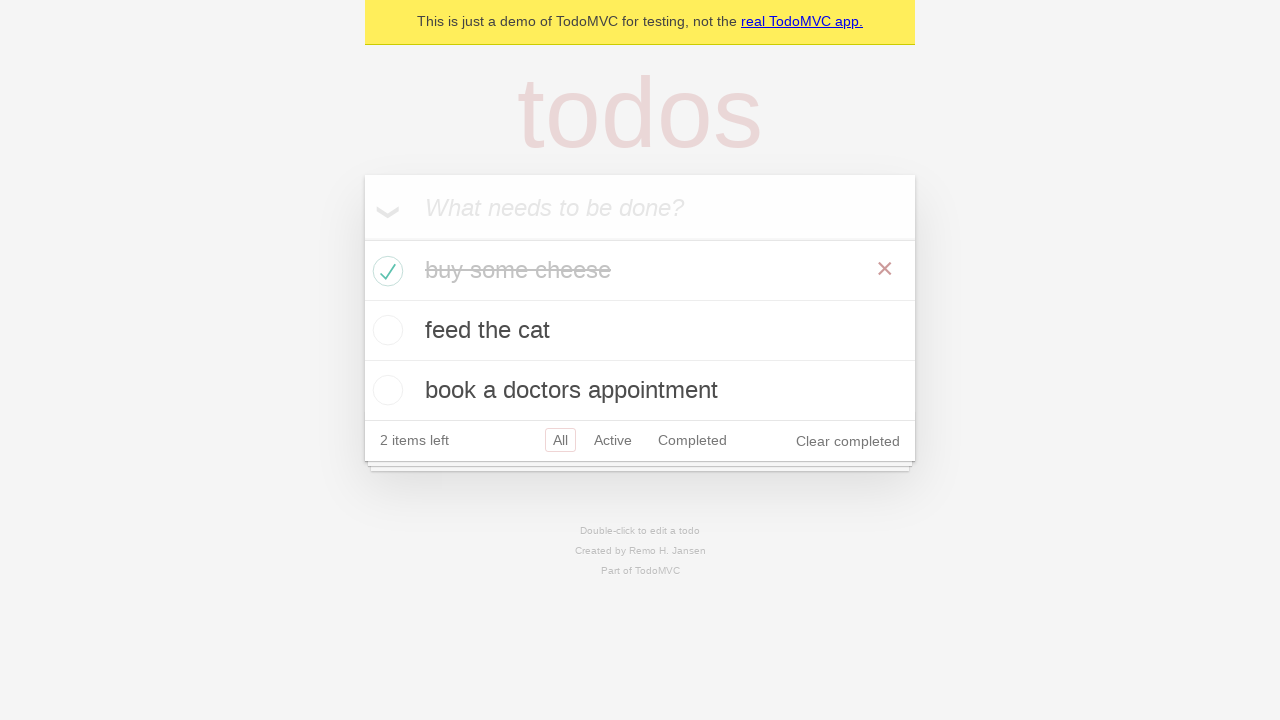

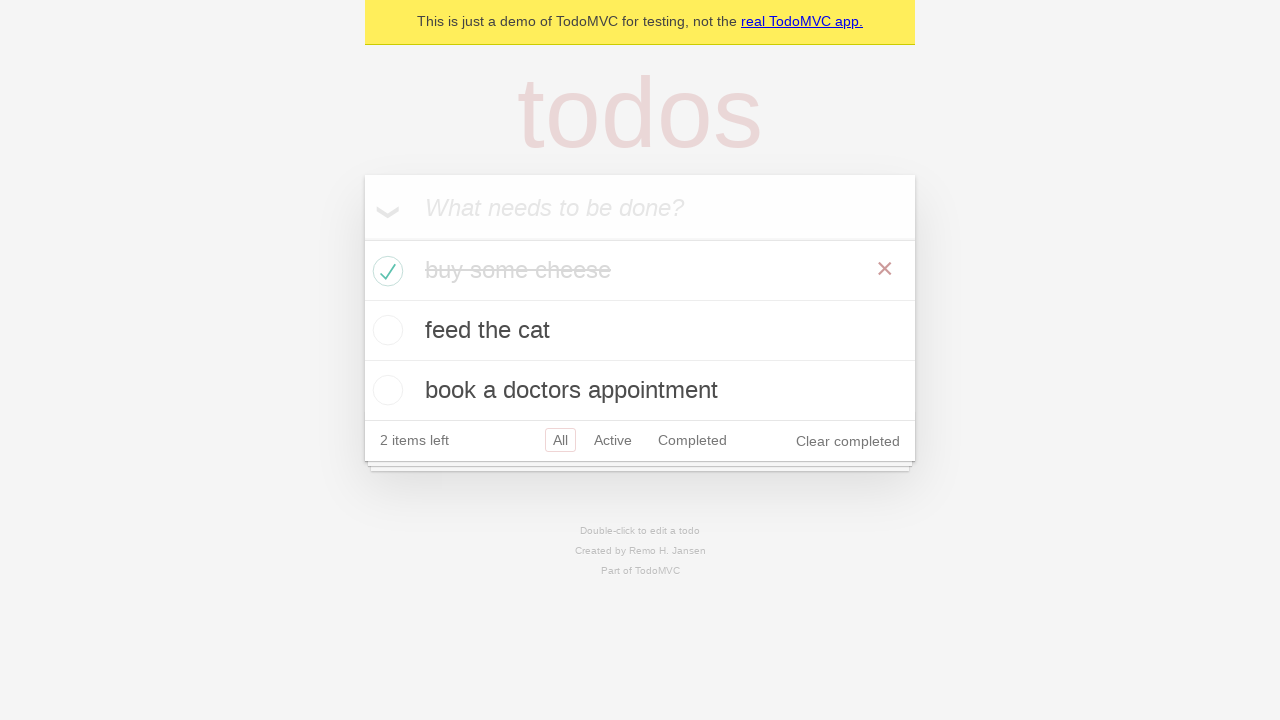